Tests a math exercise form by reading a value from the page, calculating the answer using a logarithmic formula, filling in the result, checking a checkbox, selecting a radio button, and submitting the form.

Starting URL: https://suninjuly.github.io/math.html

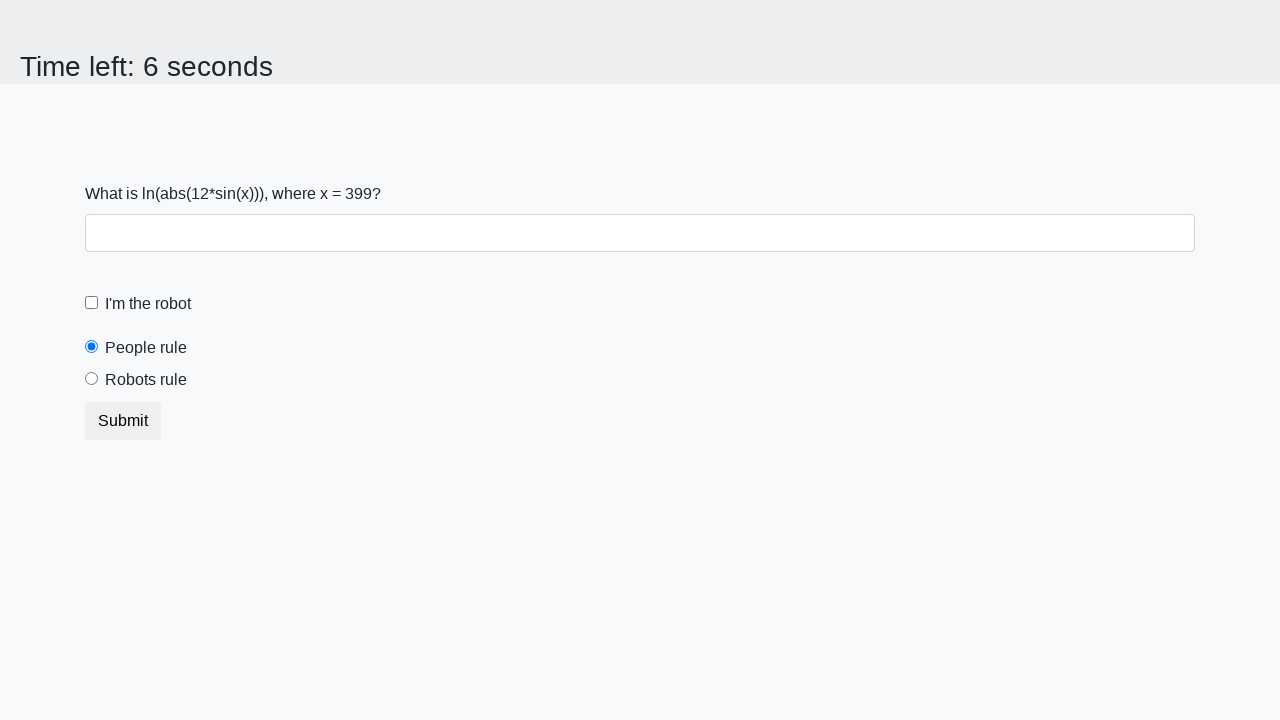

Located the input value element
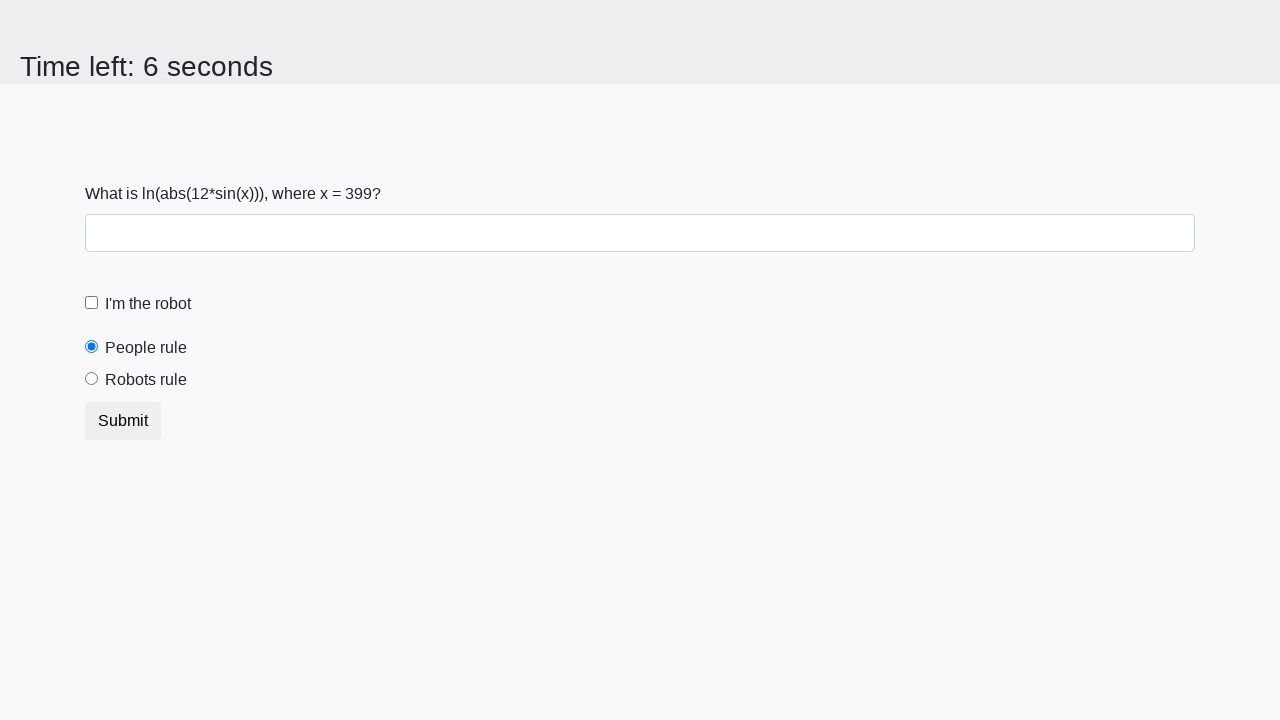

Read input value from page: 399
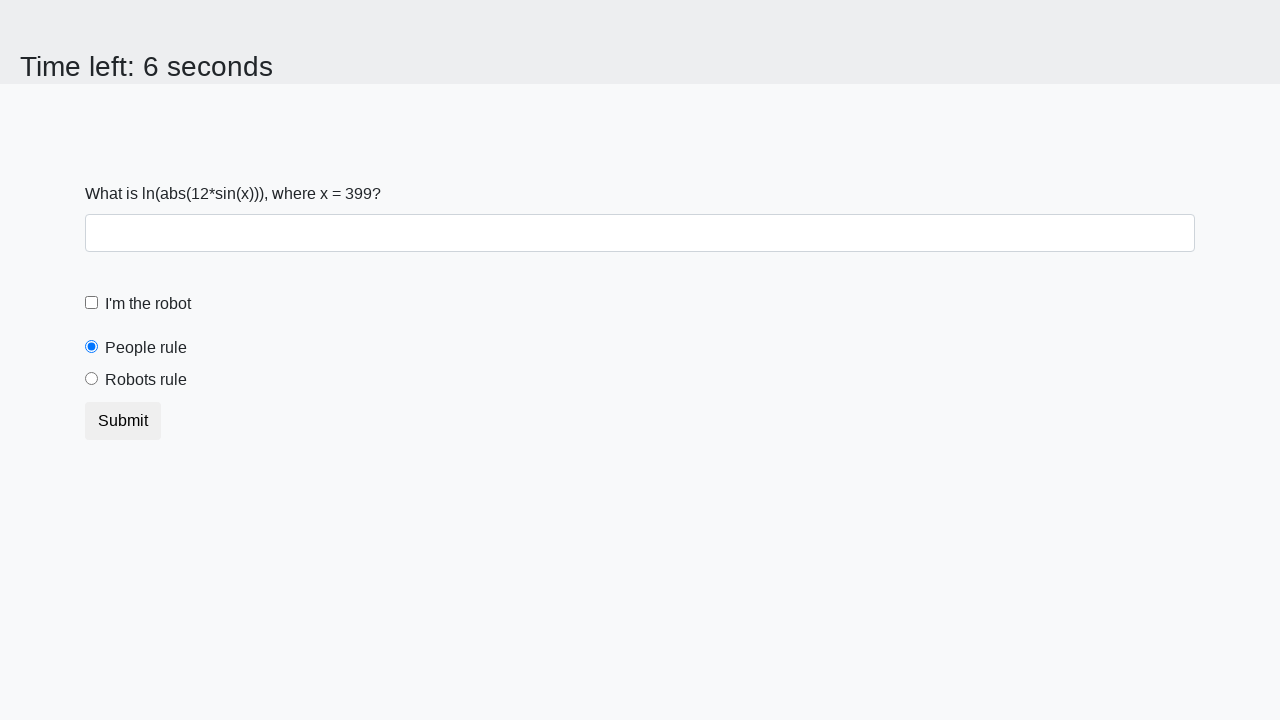

Calculated answer using logarithmic formula: -1.5474740620038219
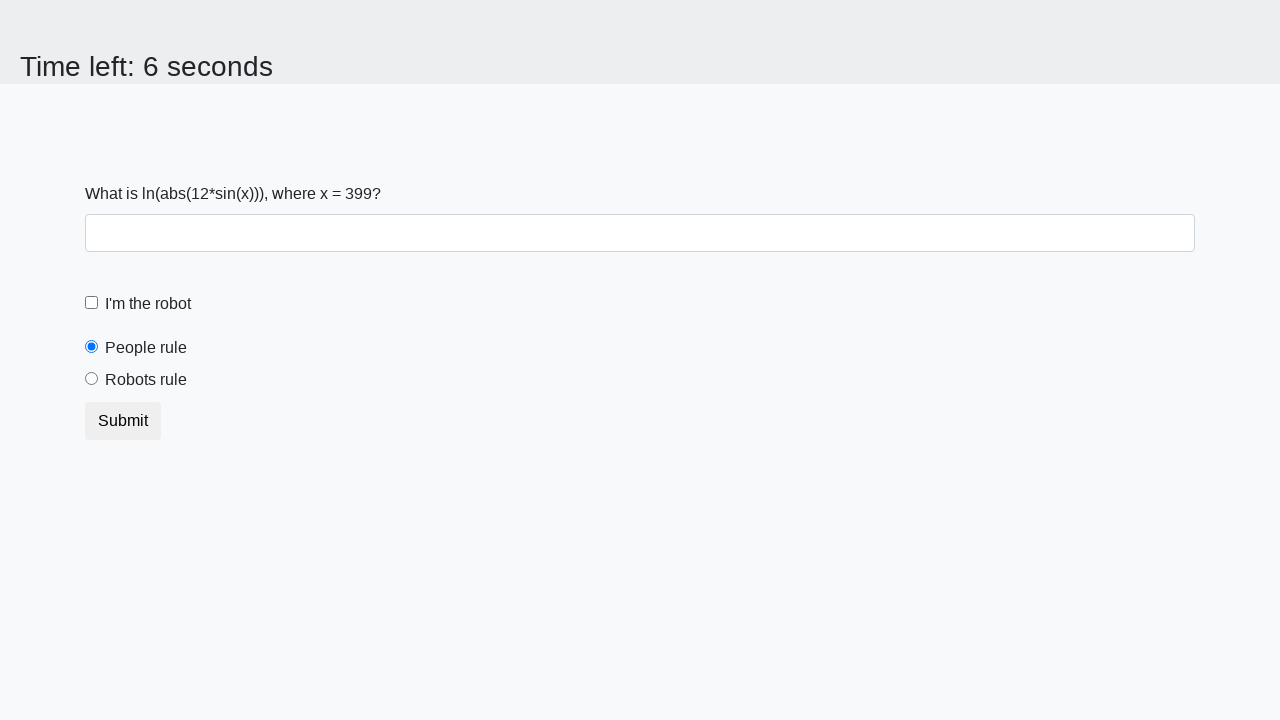

Filled answer field with calculated result on input#answer
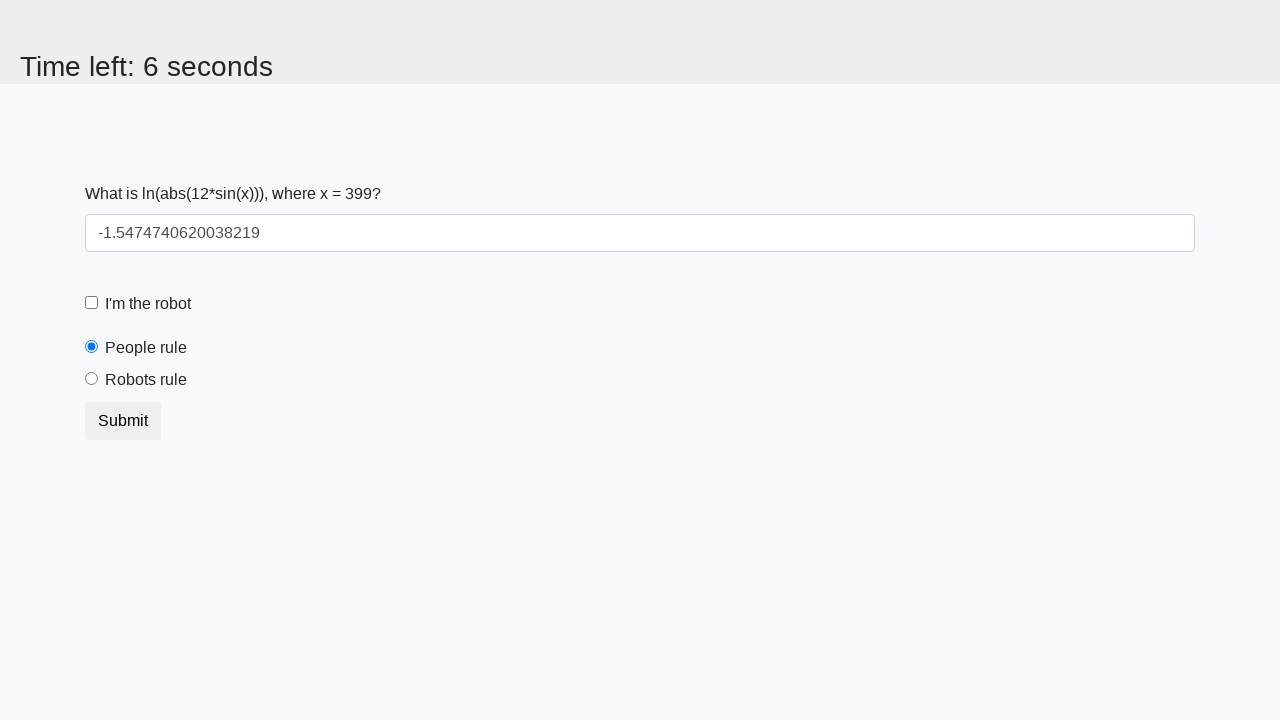

Checked the robot checkbox at (92, 303) on input#robotCheckbox
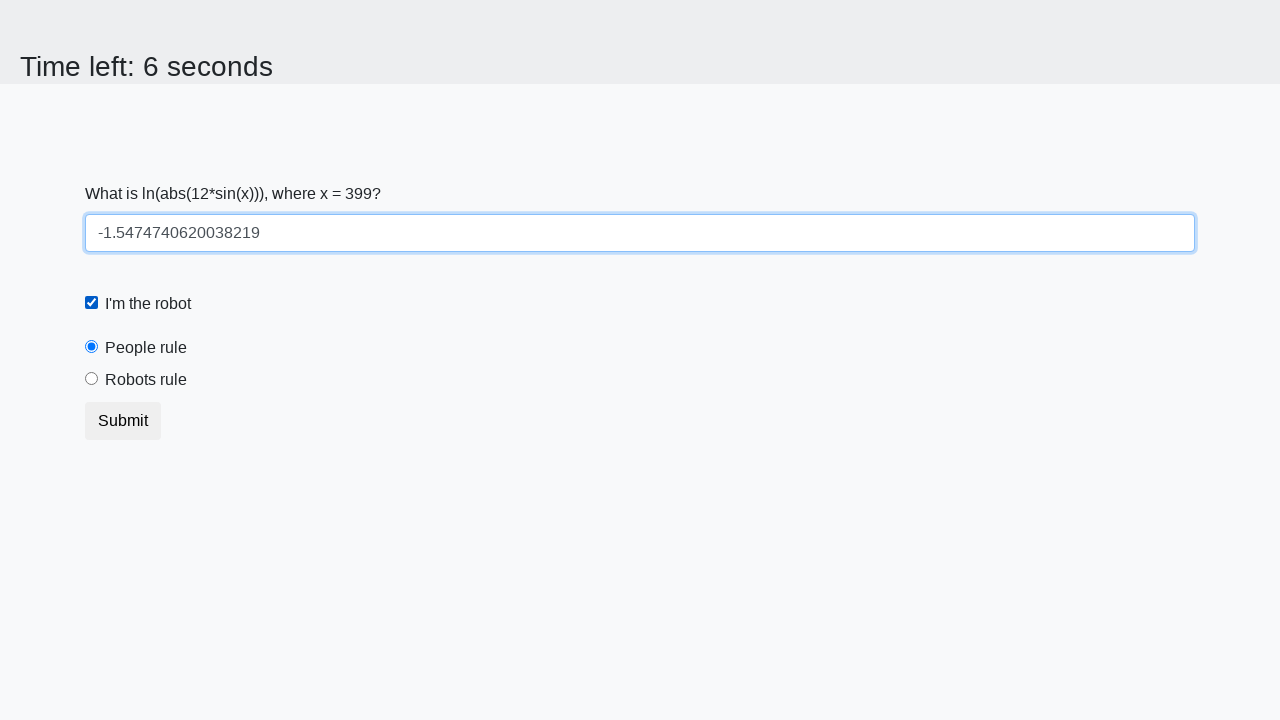

Selected the 'robots rule' radio button at (92, 379) on input#robotsRule
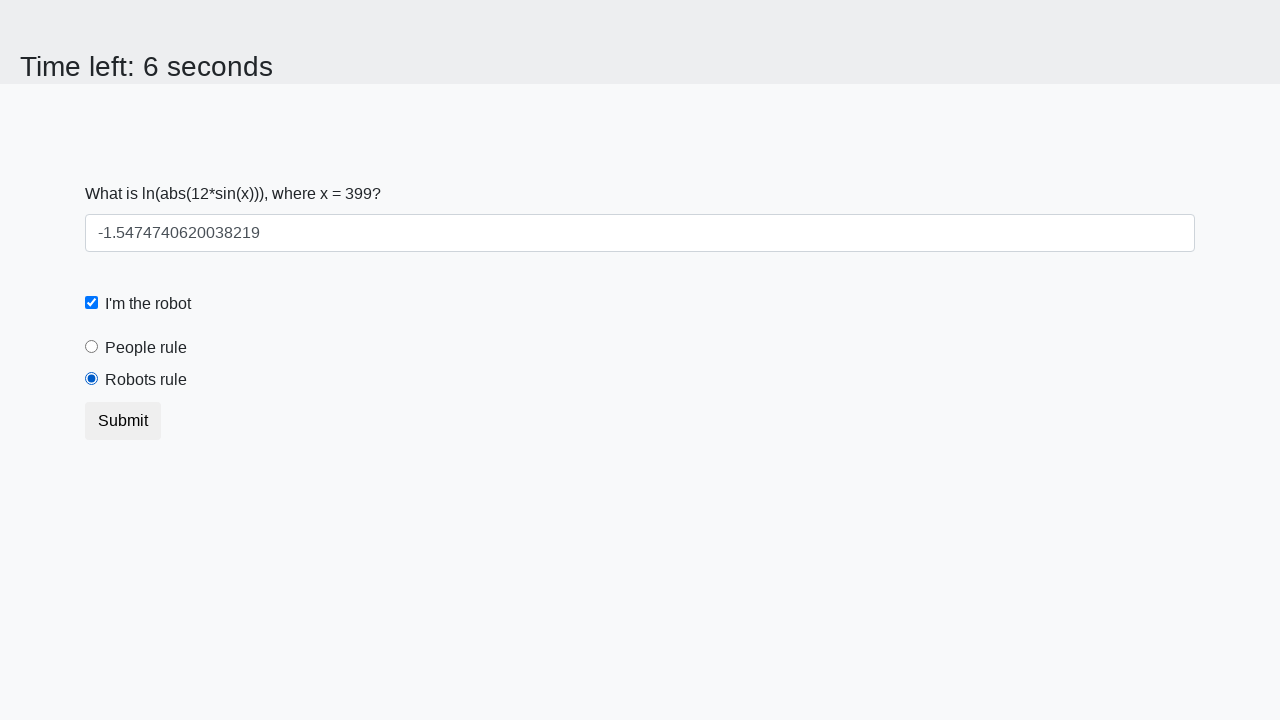

Clicked submit button to submit the form at (123, 421) on button.btn
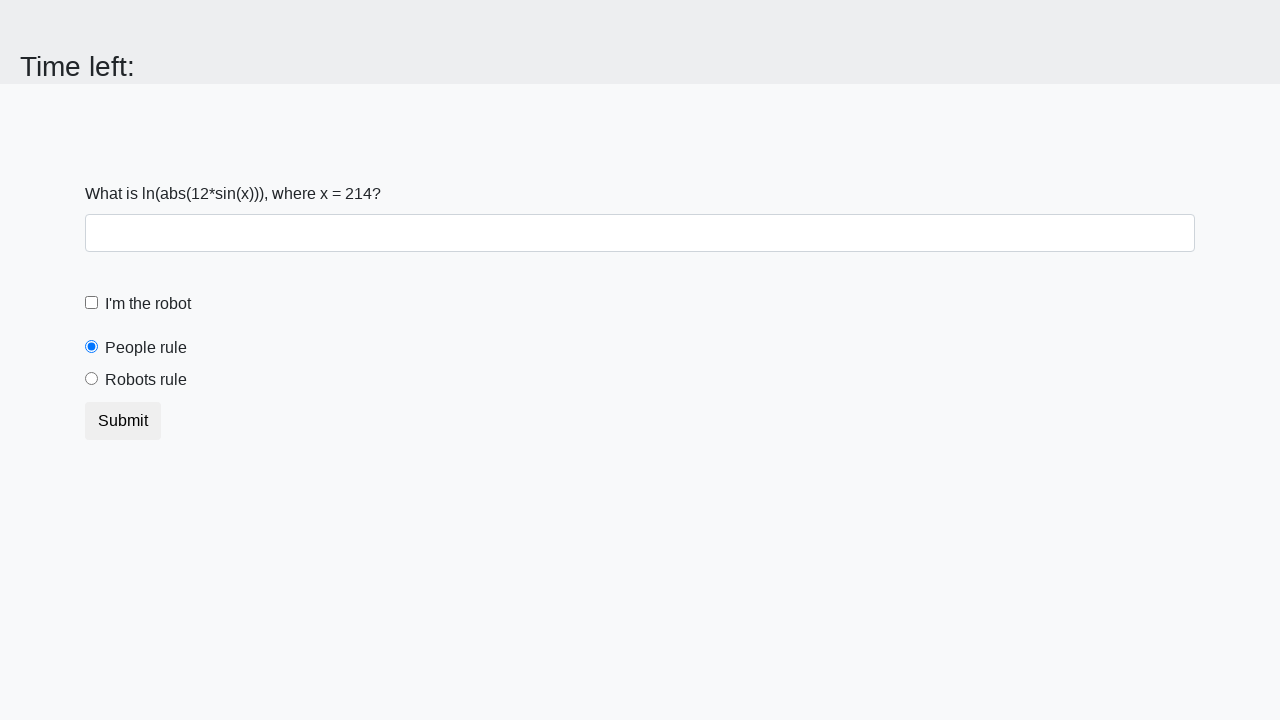

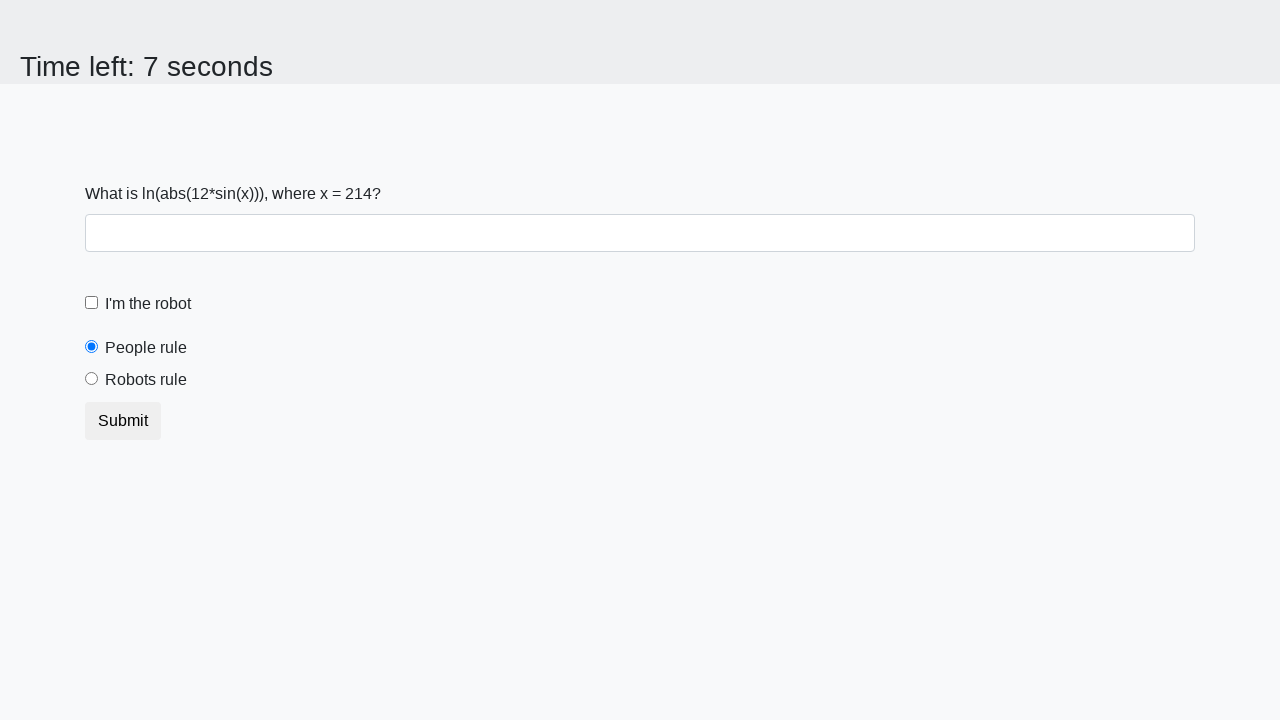